Tests the class attribute page by clicking a button with specific class and handling an alert

Starting URL: http://uitestingplayground.com/home

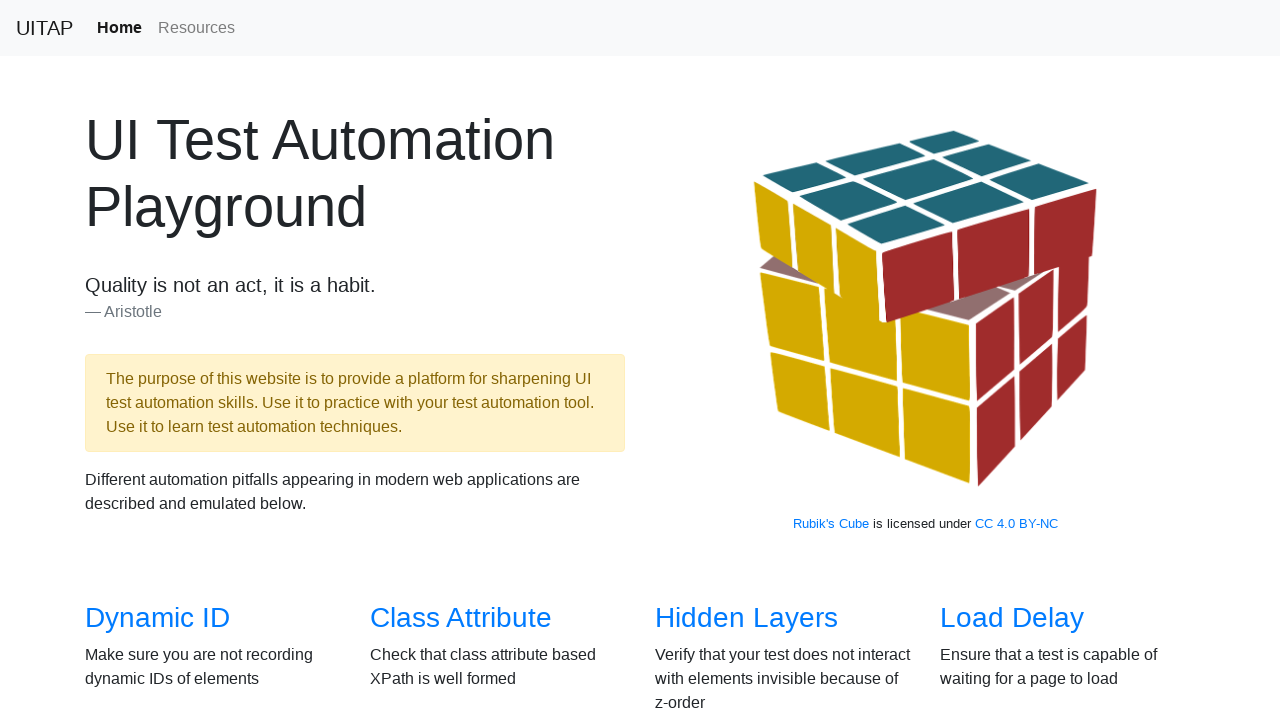

Clicked on Class Attribute link at (461, 618) on xpath=//*[@id="overview"]/div/div[1]/div[2]/h3/a
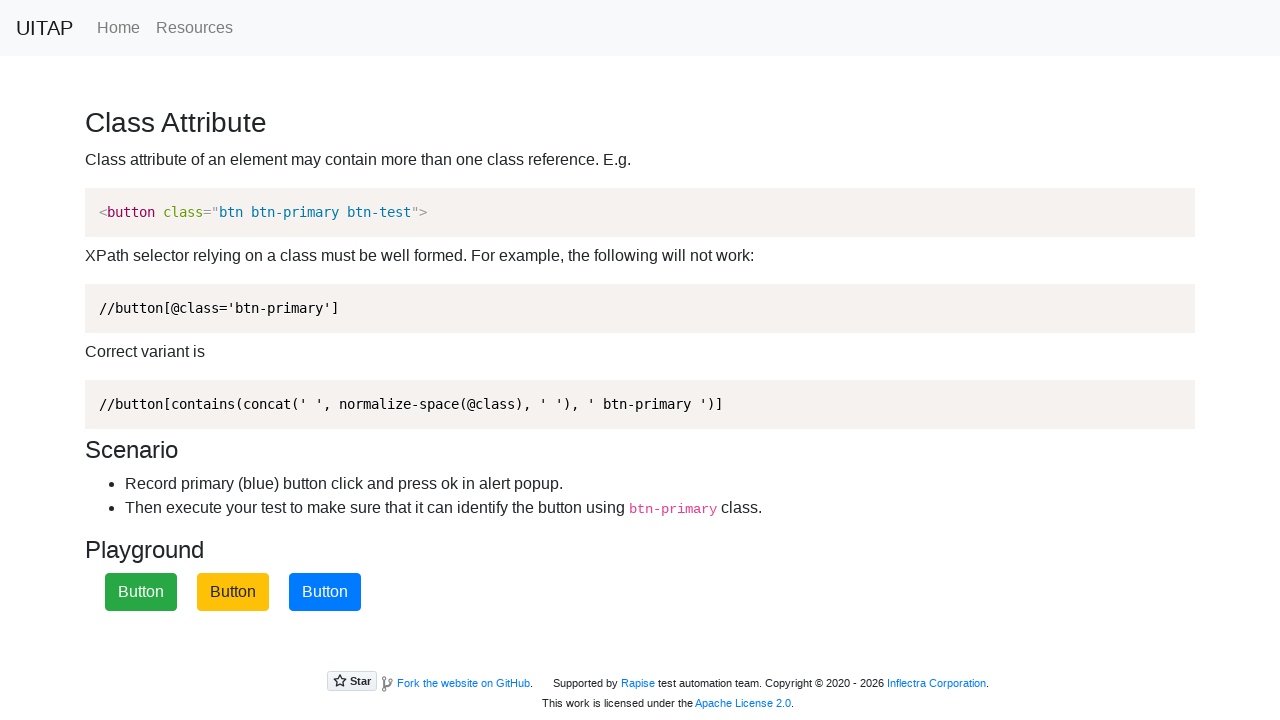

Class Attribute page loaded
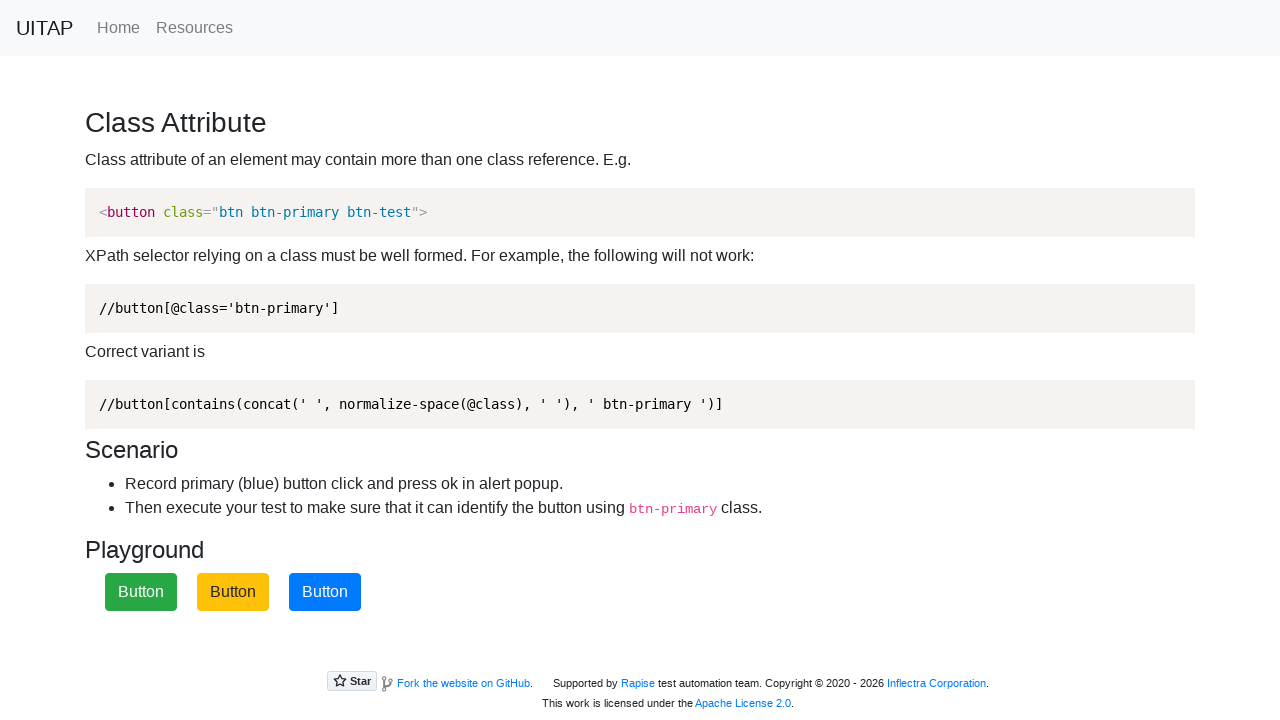

Set up alert dialog handler to accept dialogs
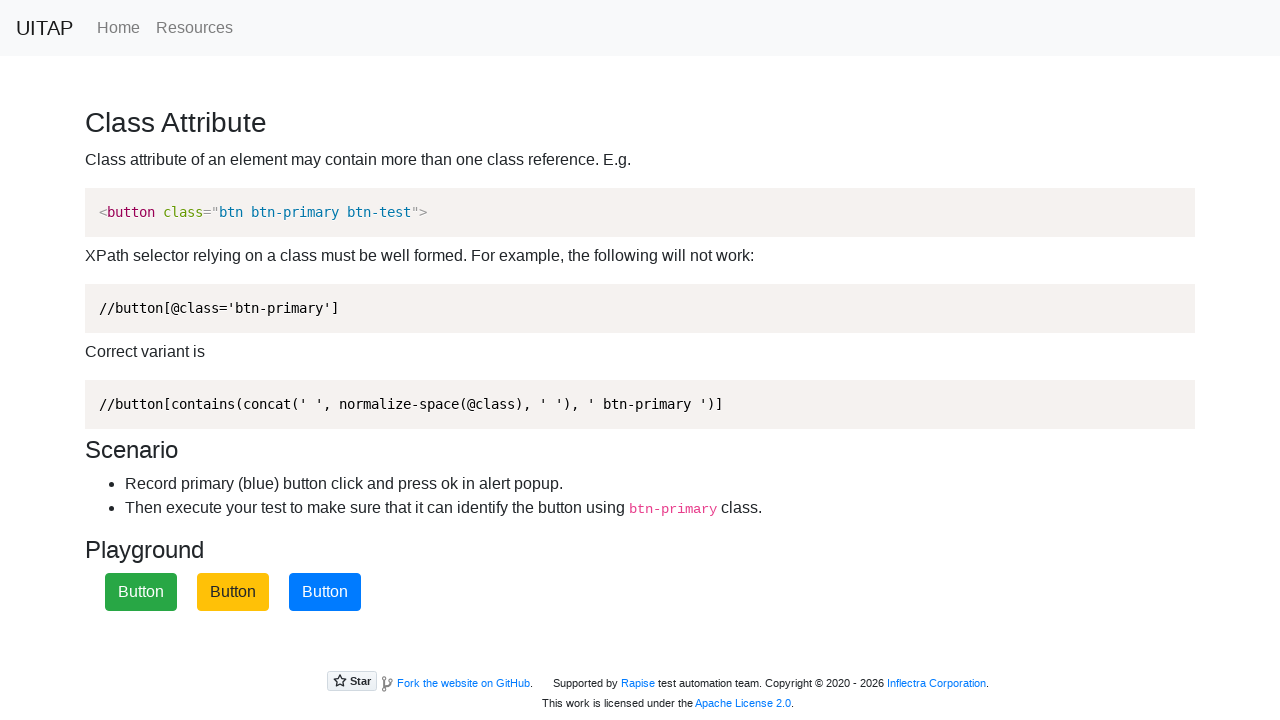

Clicked button with btn-primary class at (325, 592) on xpath=//button[contains(concat(' ', normalize-space(@class), ' '), ' btn-primary
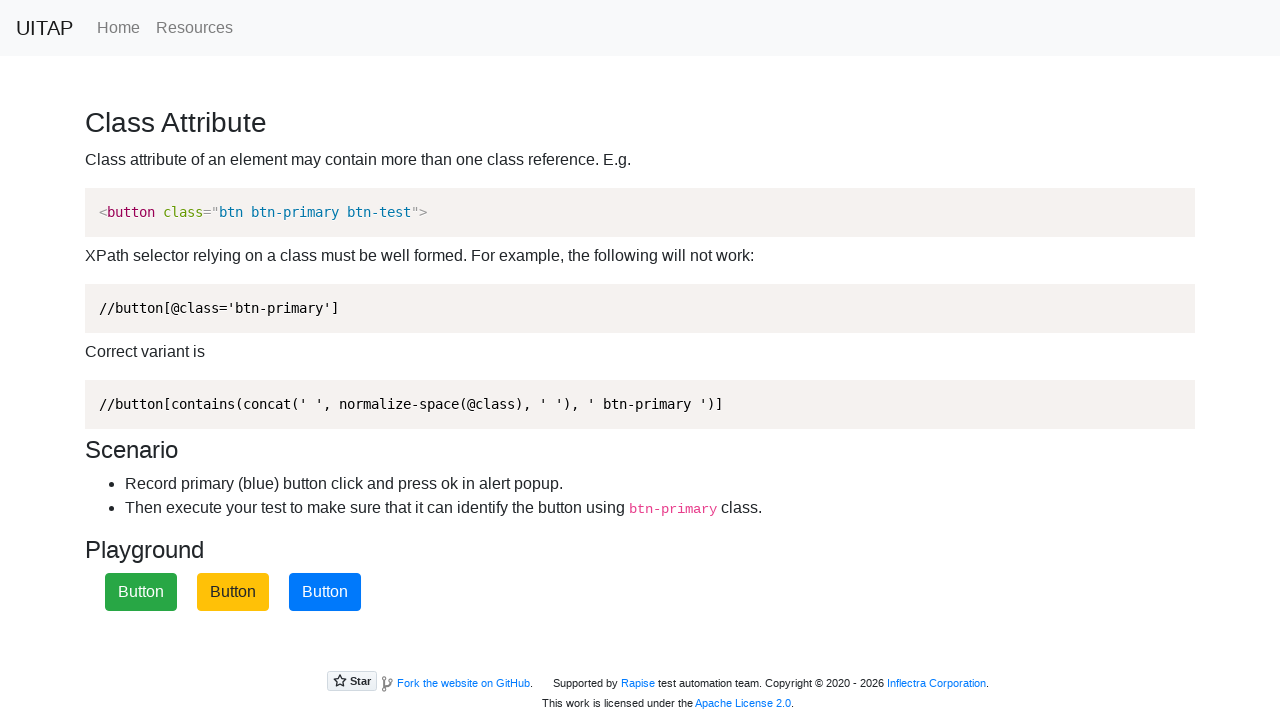

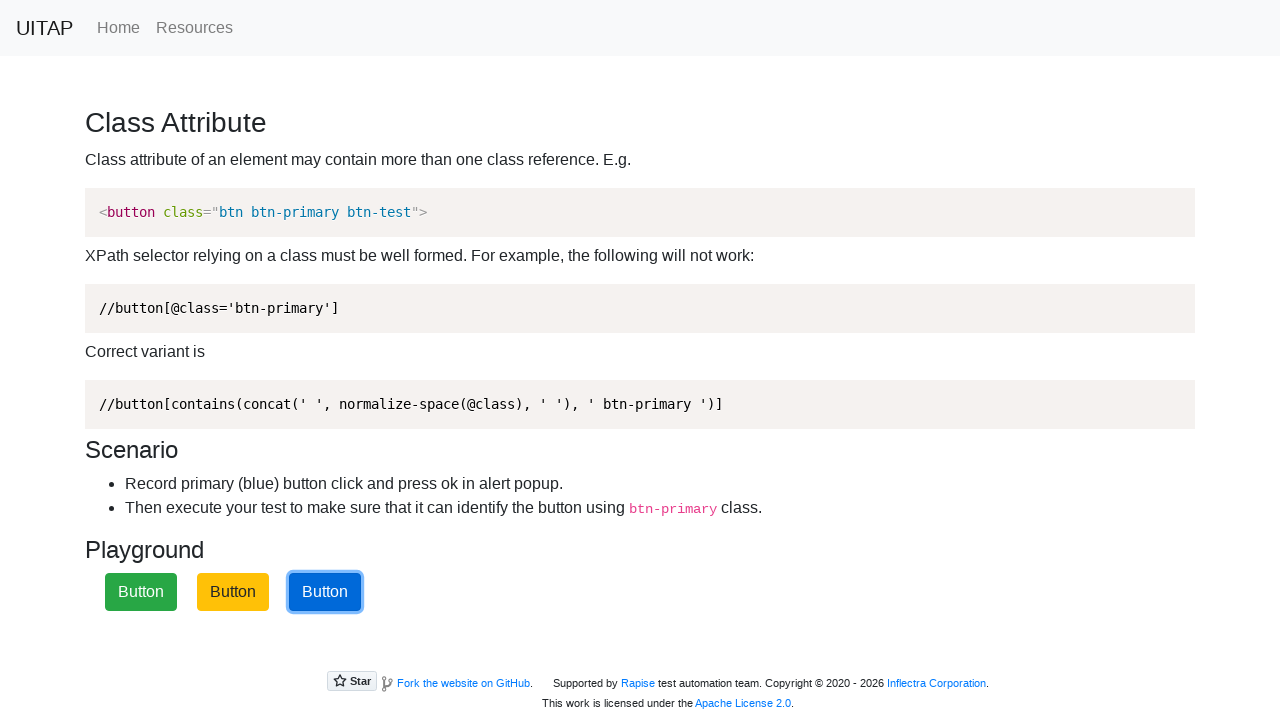